Navigates to Books PWA Kit website and searches for books by entering text in a search field within shadow DOM

Starting URL: https://books-pwakit.appspot.com/

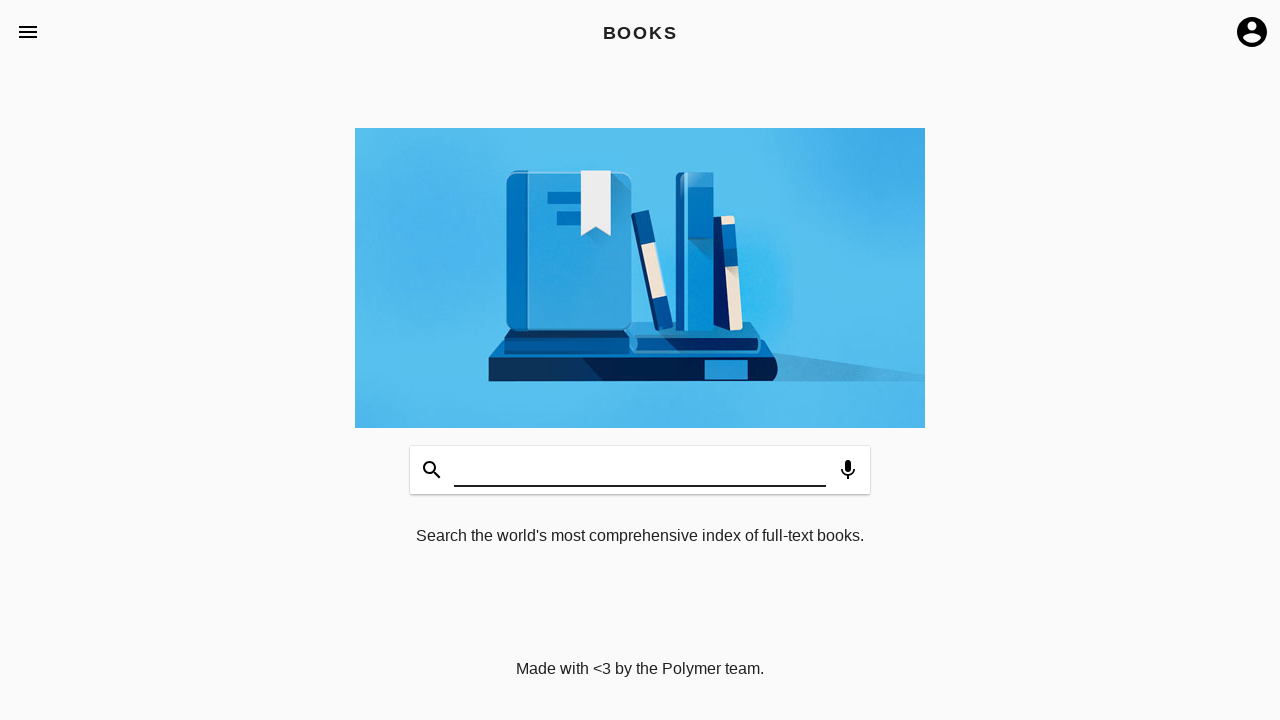

Waited for Books PWA Kit shadow host element to load
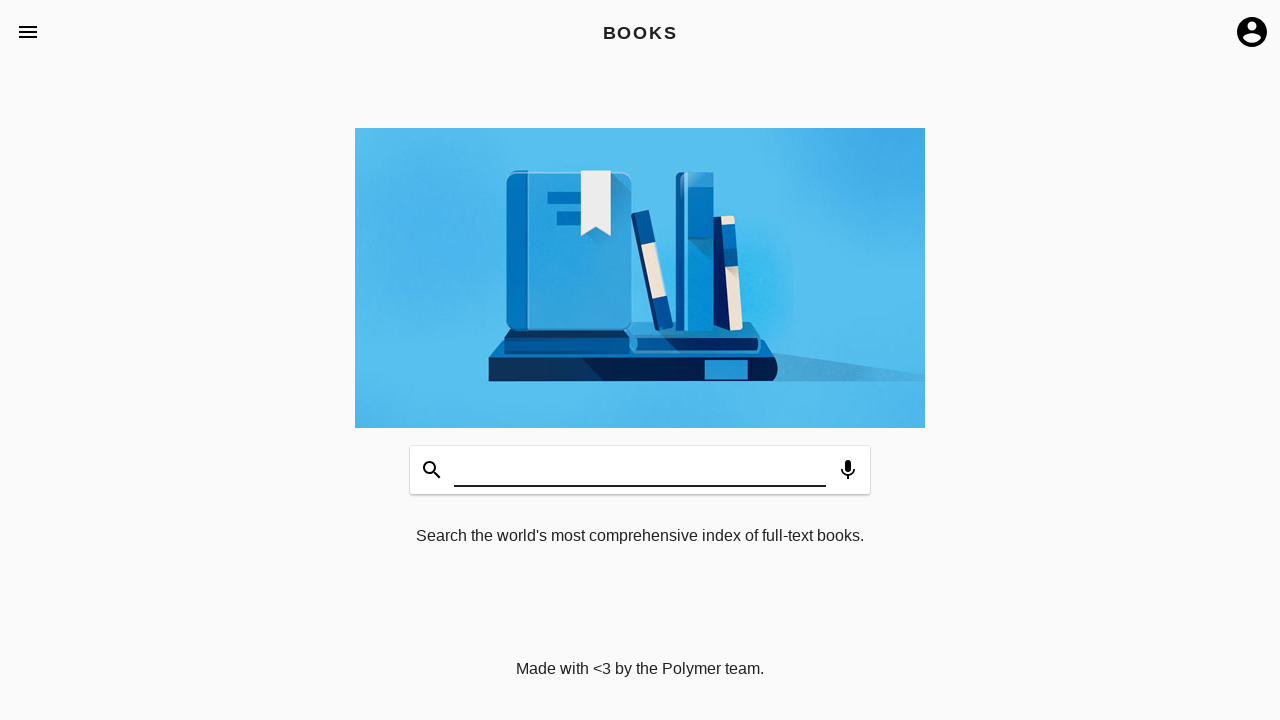

Accessed shadow DOM and filled search field with 'Selenium'
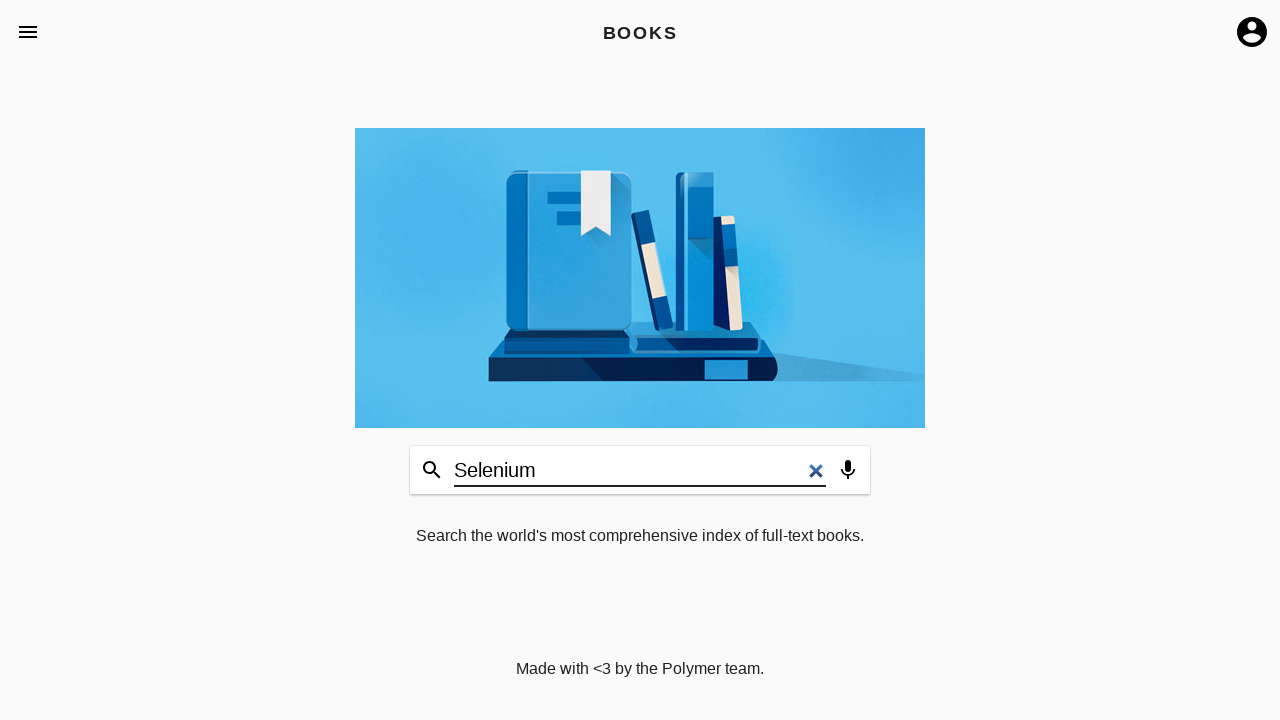

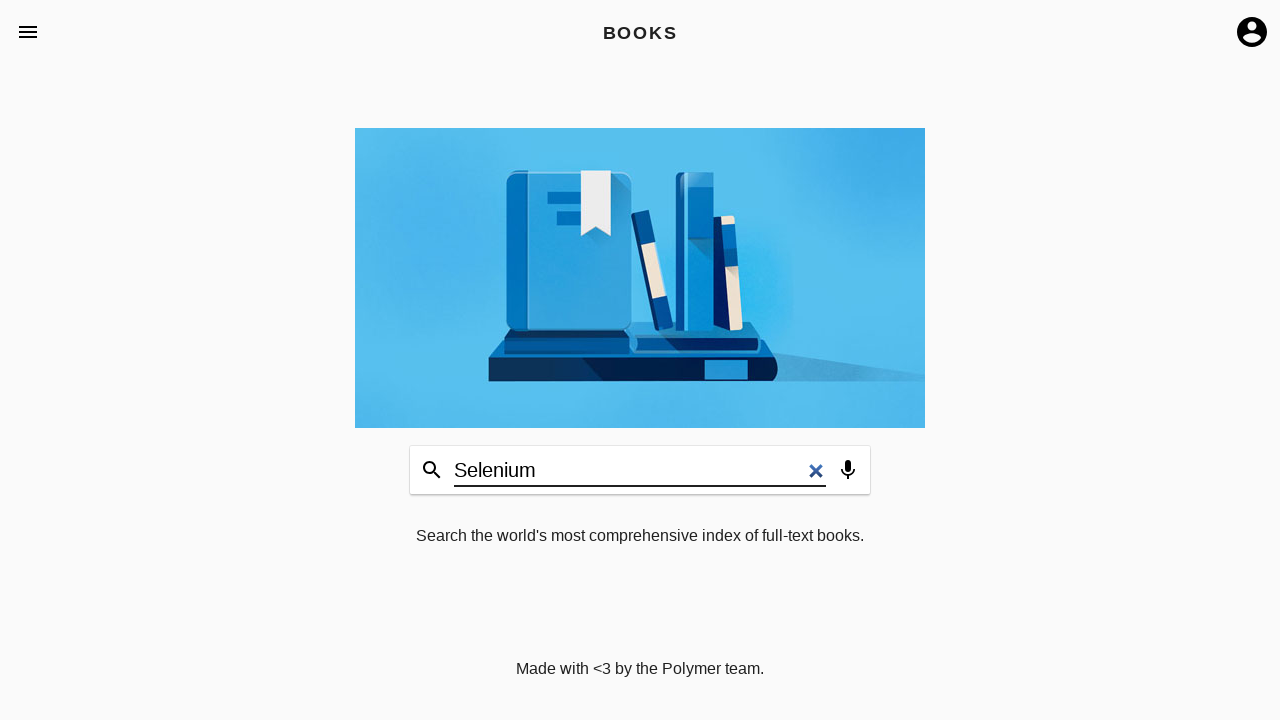